Navigates to Flipkart homepage and verifies that the page loads successfully by checking the page title and URL are accessible.

Starting URL: https://www.flipkart.com/

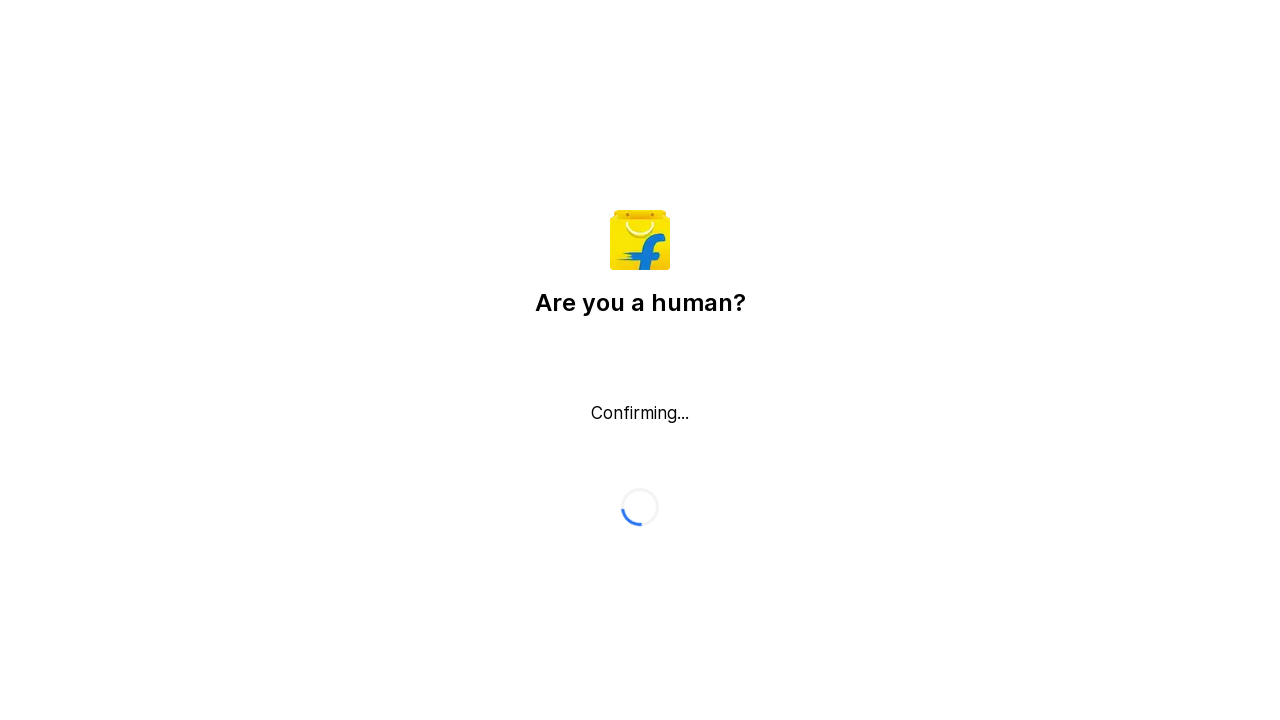

Waited for page to load with domcontentloaded state
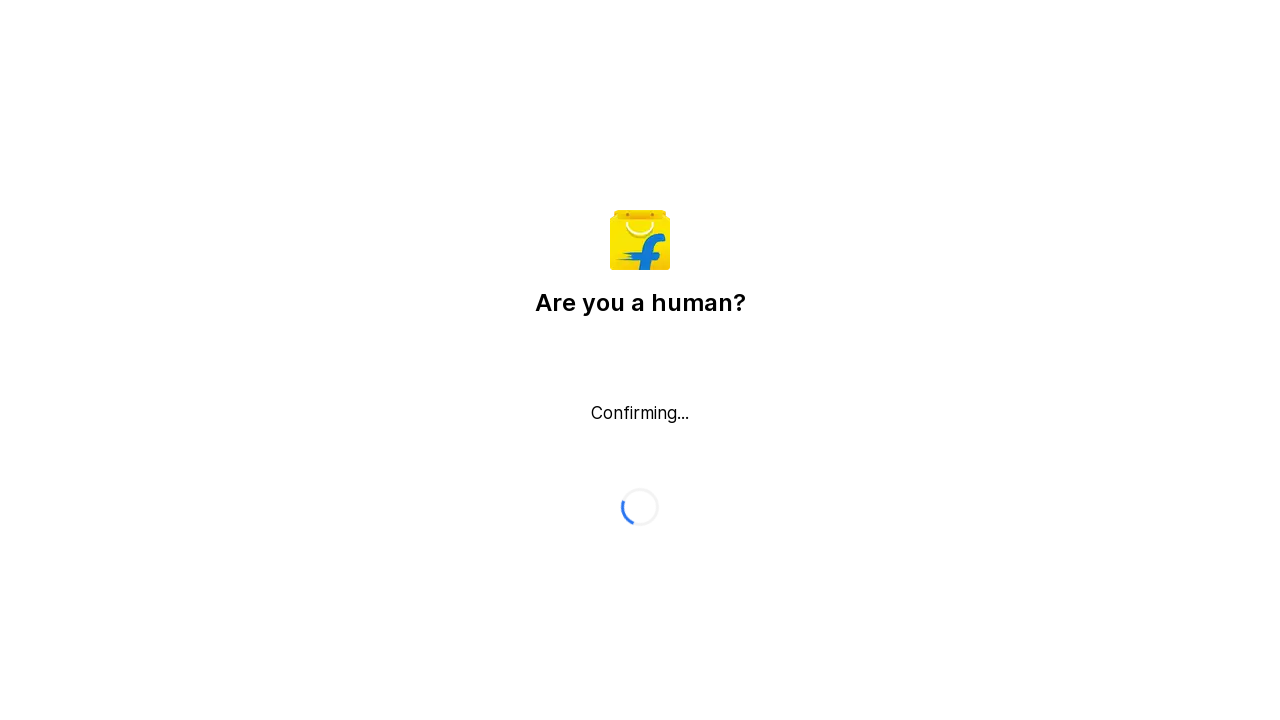

Retrieved page title: 'Flipkart reCAPTCHA'
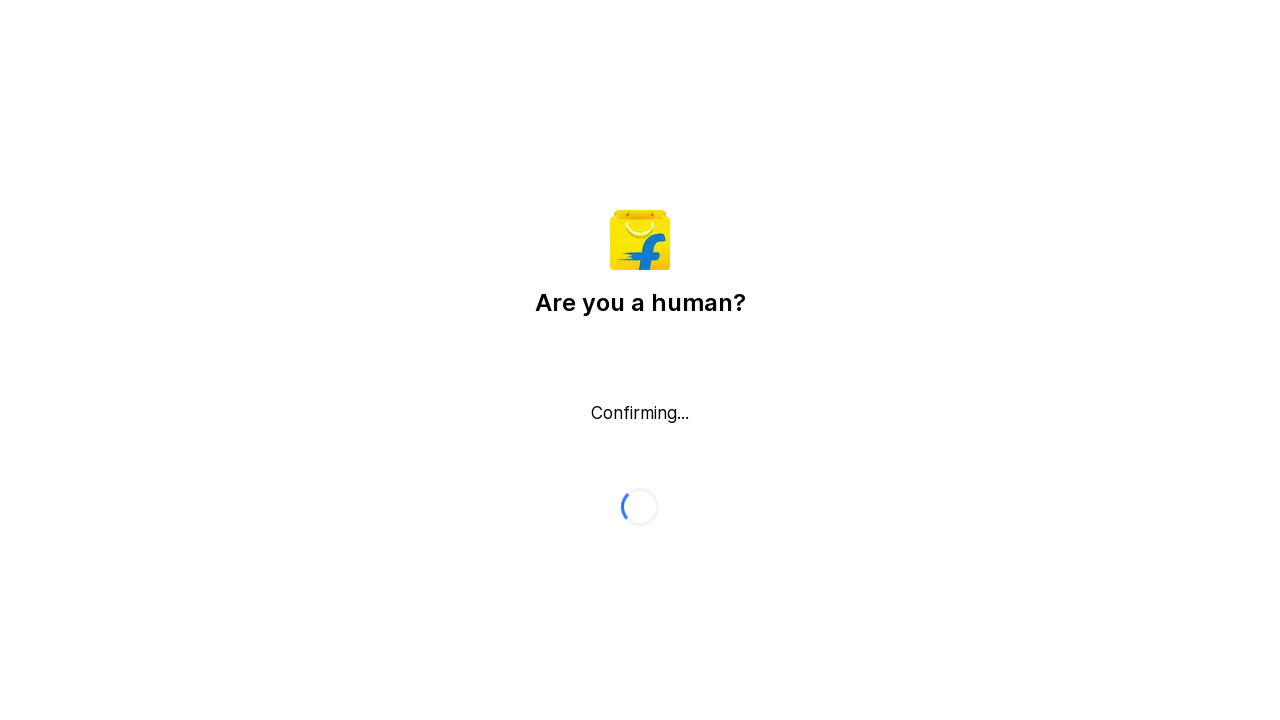

Retrieved current URL: 'https://www.flipkart.com/'
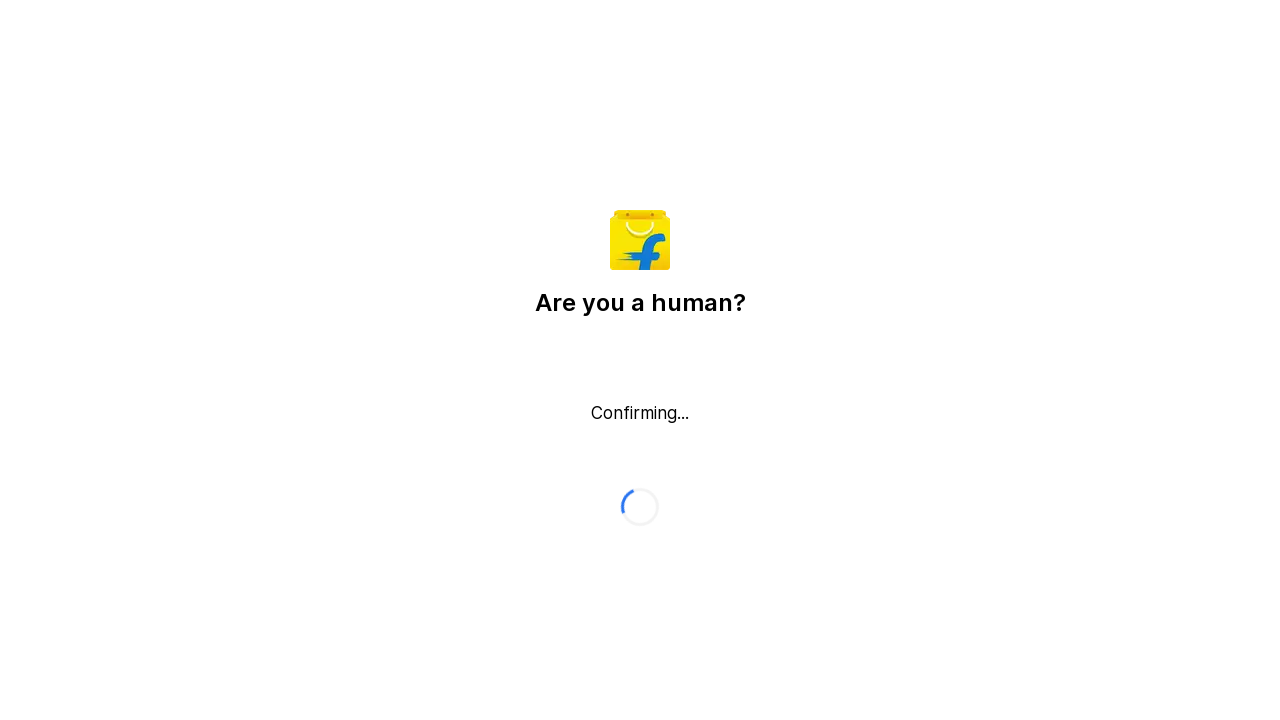

Retrieved page source with 856 characters
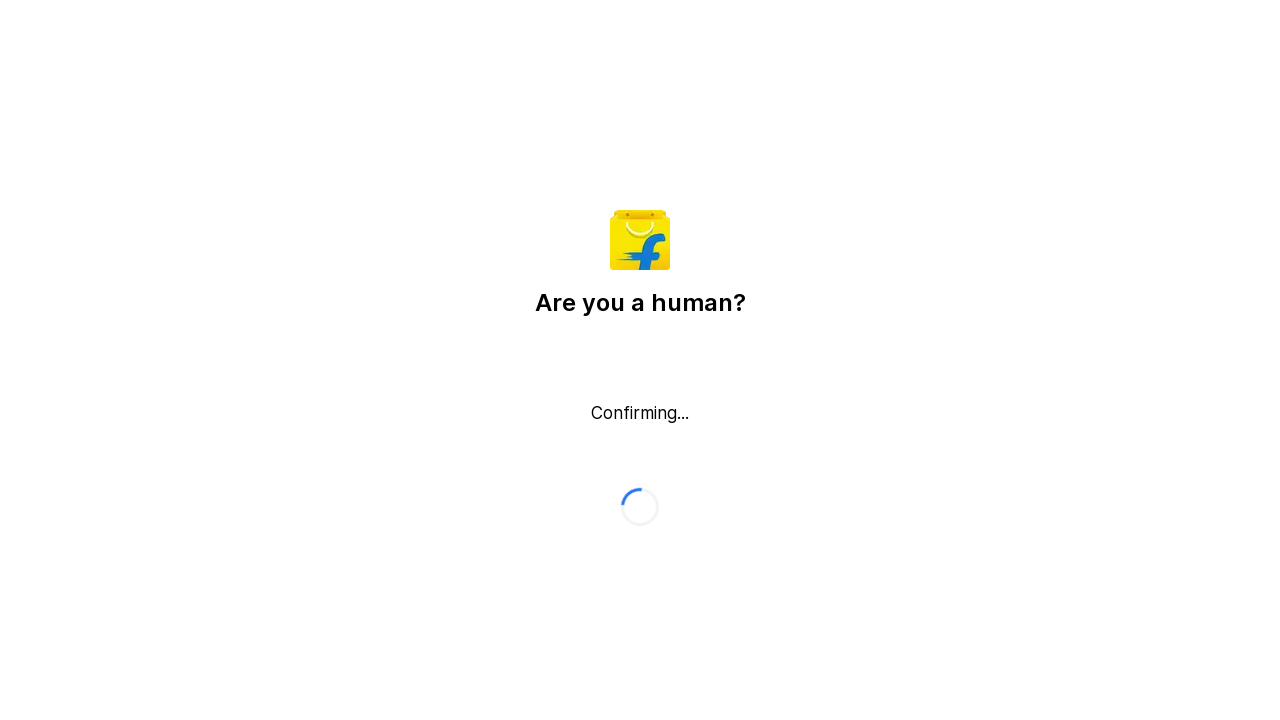

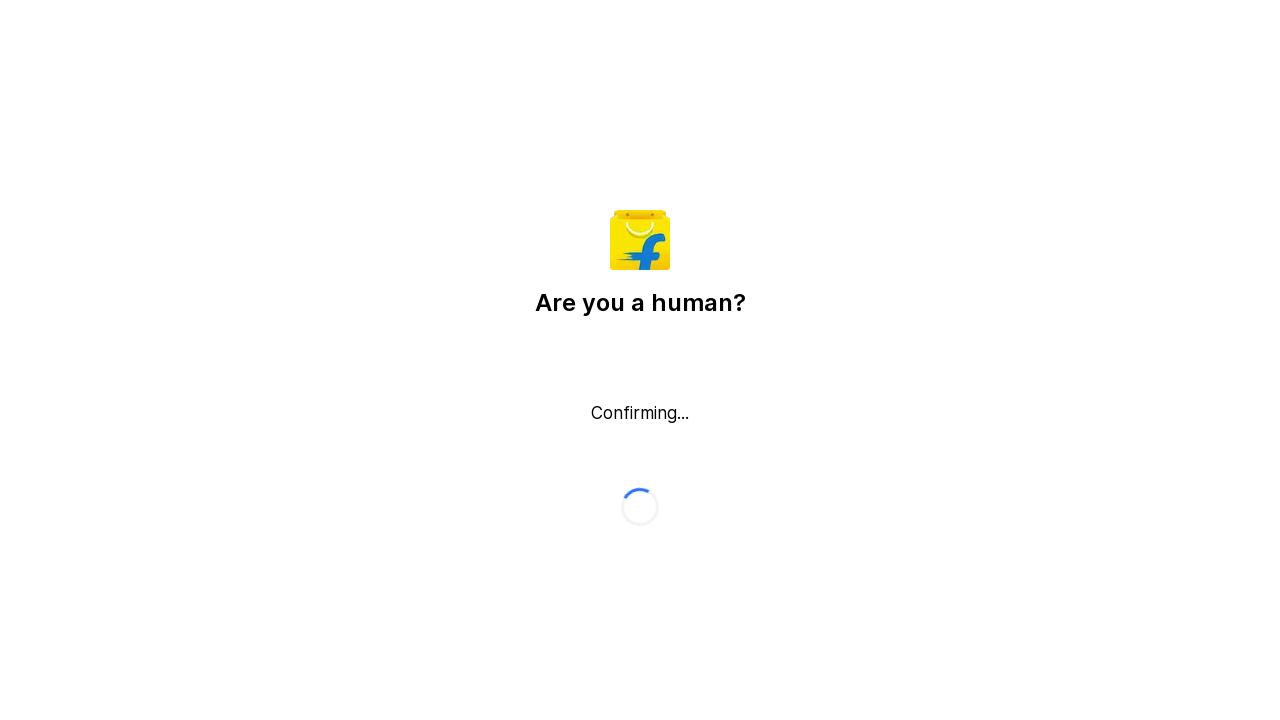